Tests scrolling functionality on a practice page and validates that the sum of values in a scrollable table's 4th column matches the displayed total amount.

Starting URL: https://rahulshettyacademy.com/AutomationPractice/

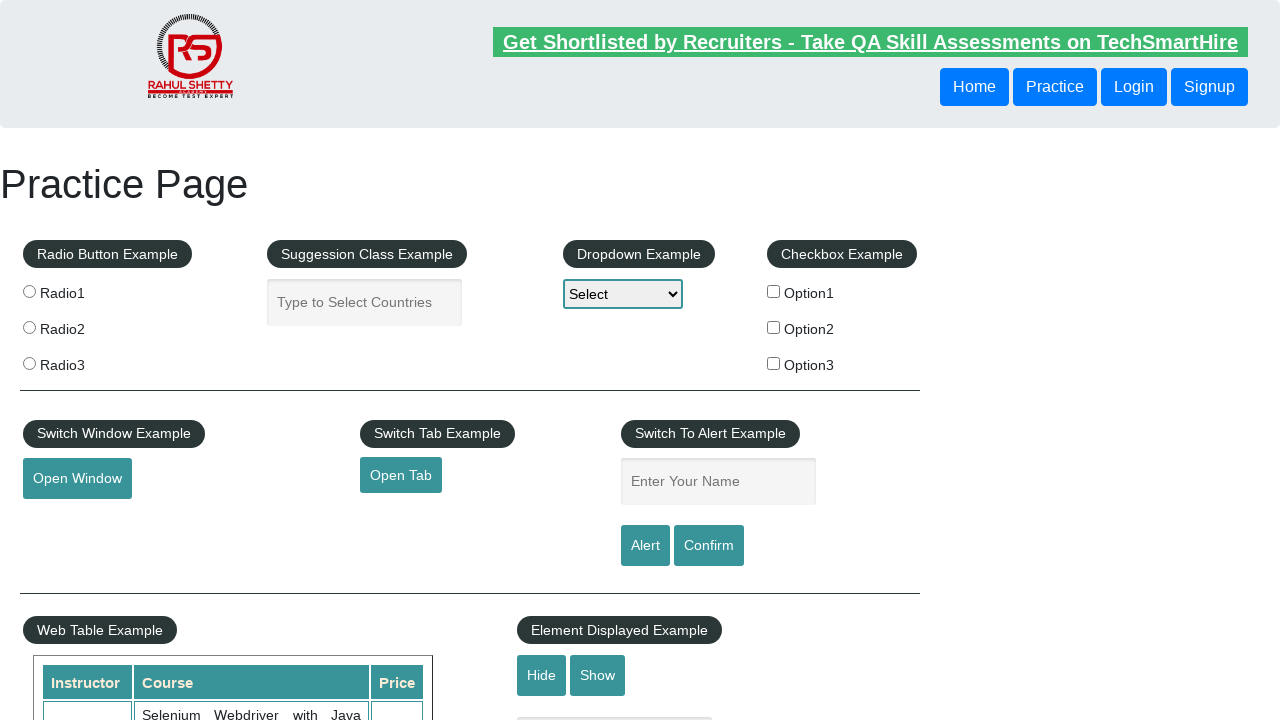

Scrolled page down by 300 pixels
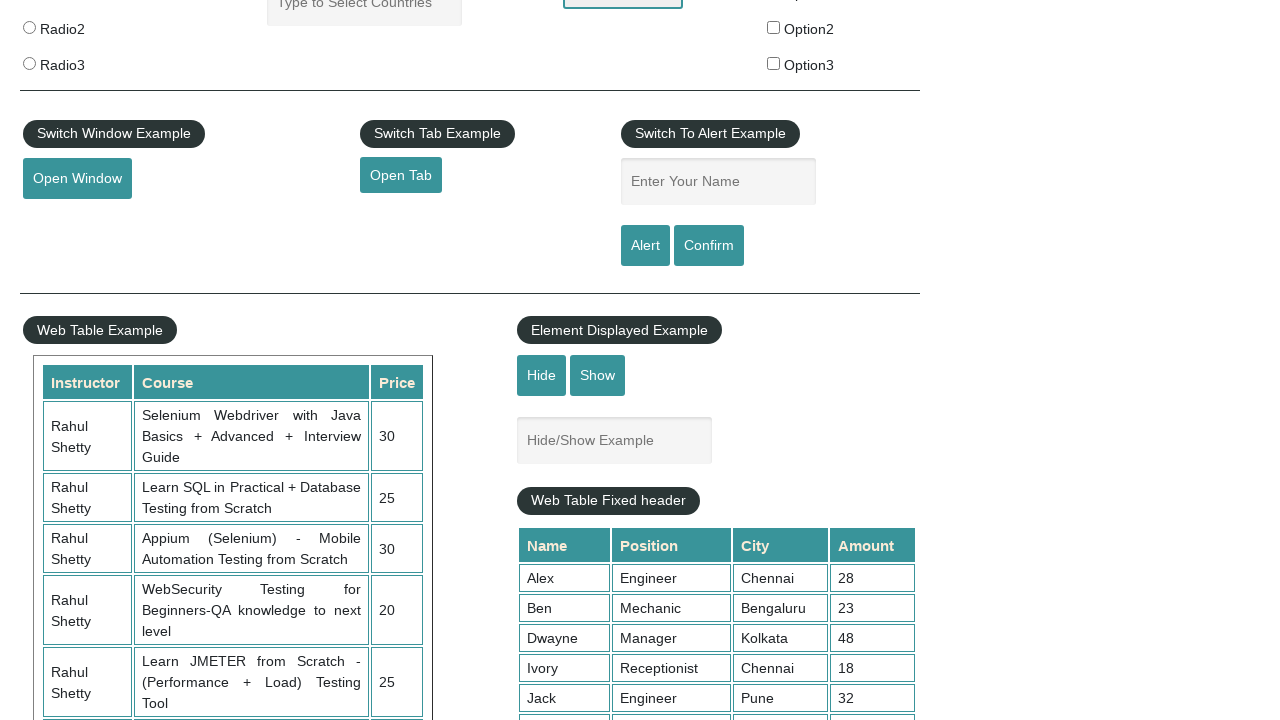

Waited 1000ms for scroll to complete
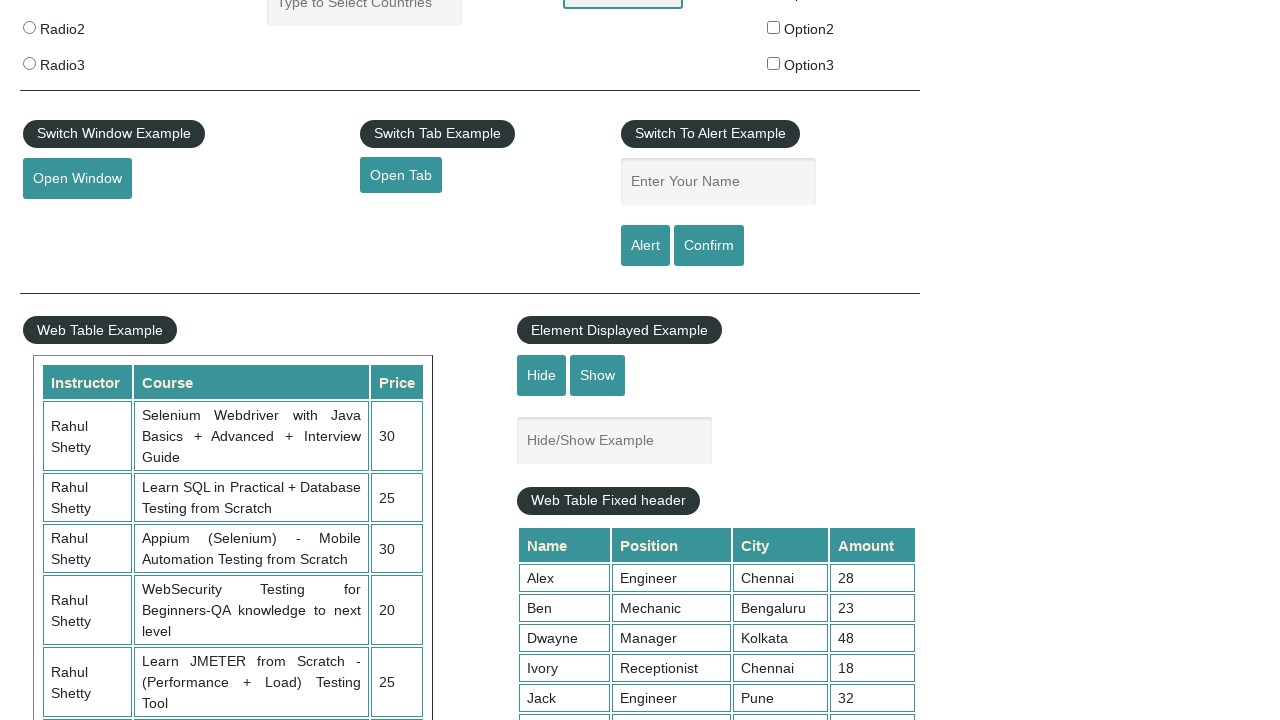

Scrolled inside the fixed header table element to position 5000
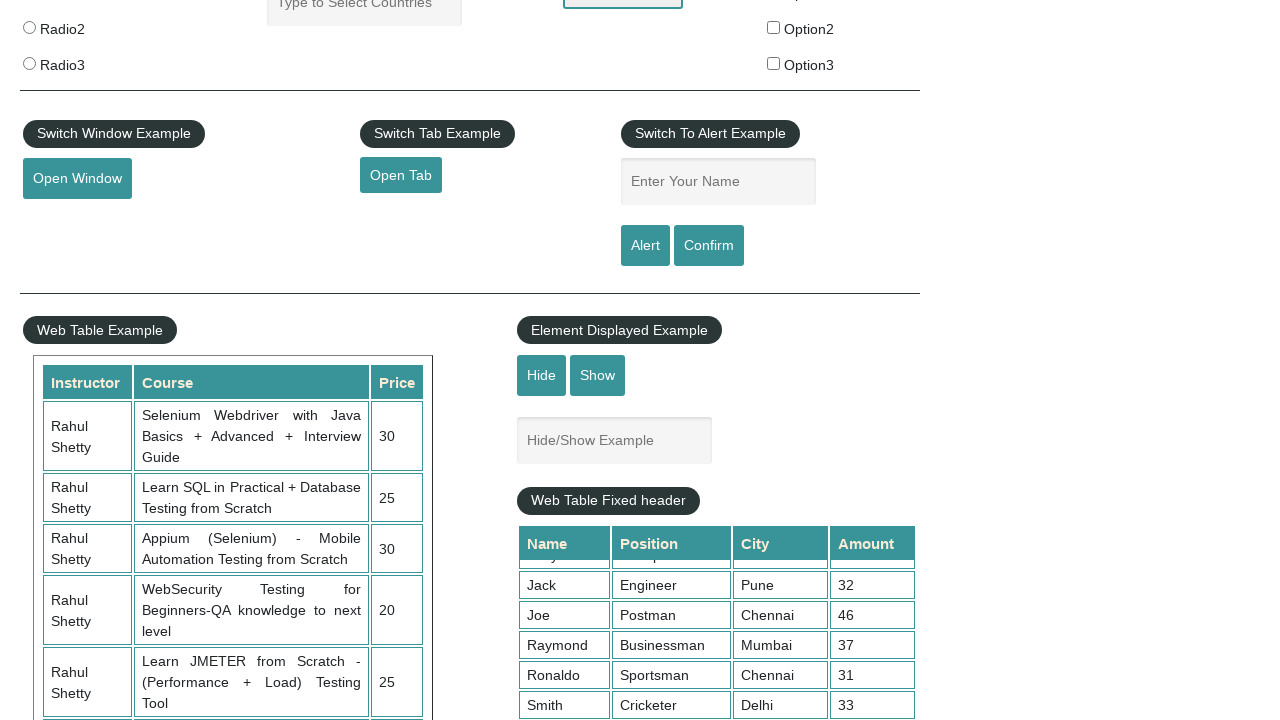

Waited for 4th column table cells to be visible
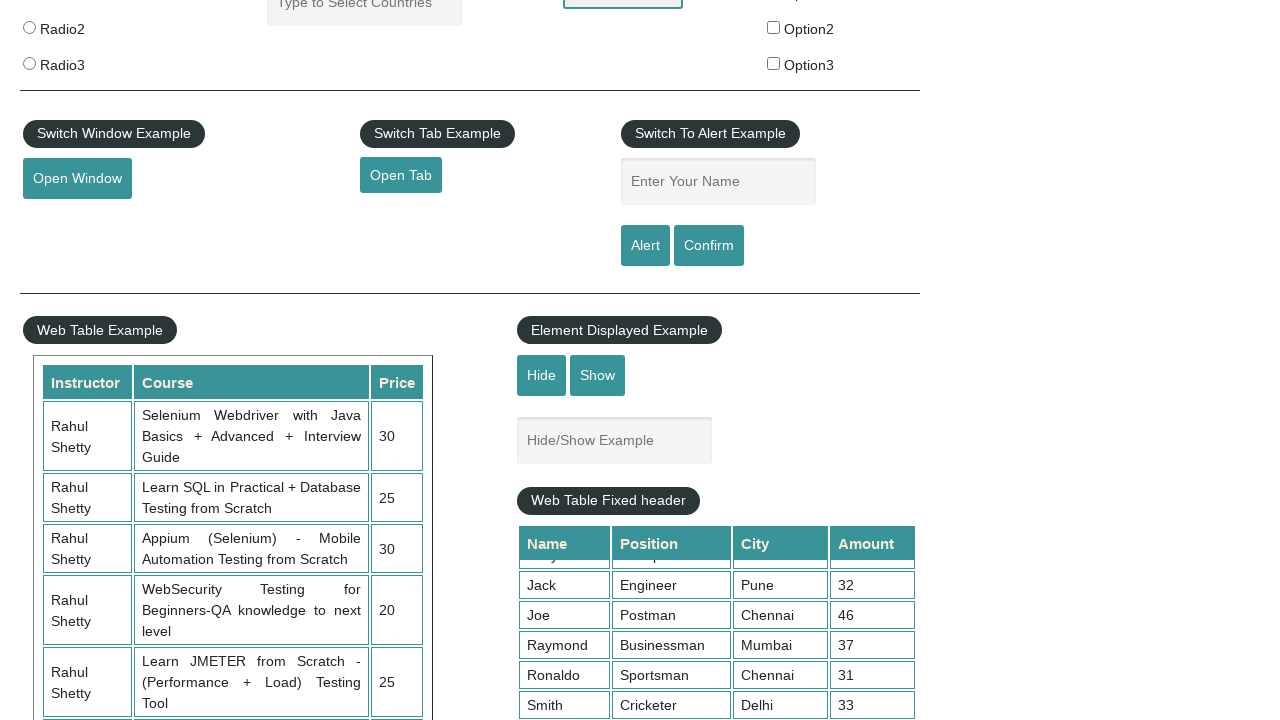

Retrieved all 9 values from the 4th column of the table
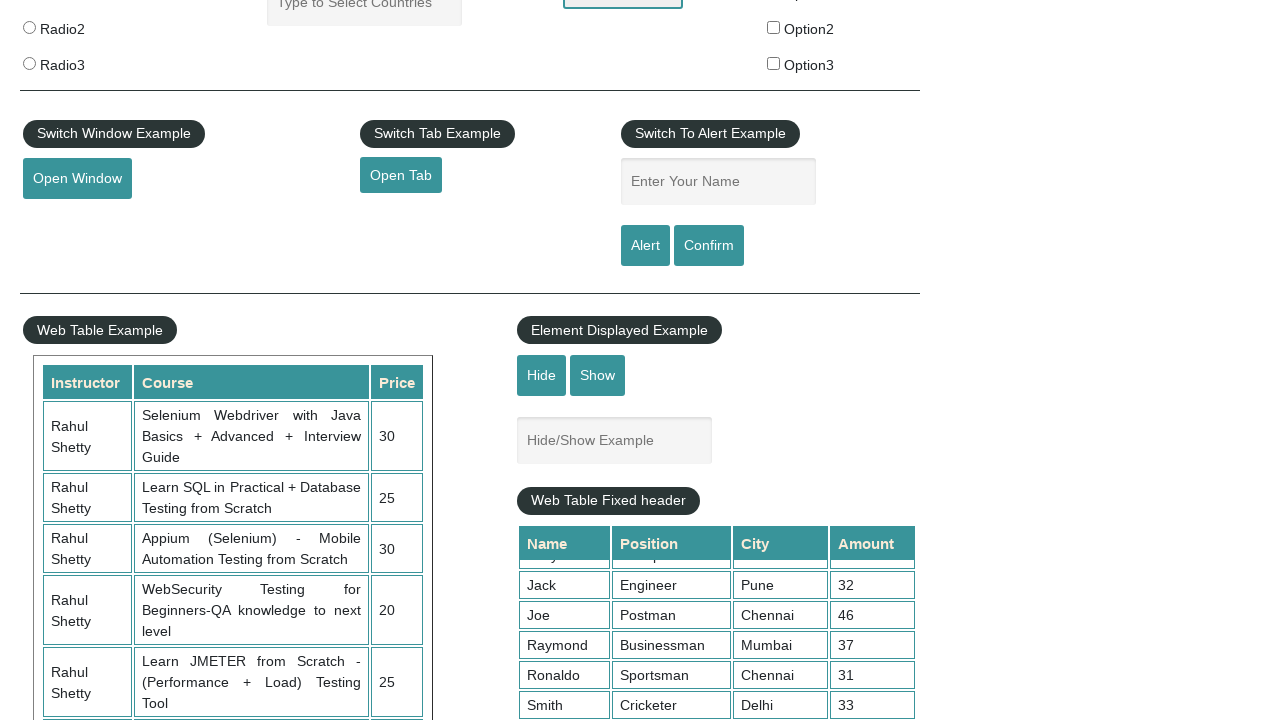

Calculated sum of all 4th column values: 296
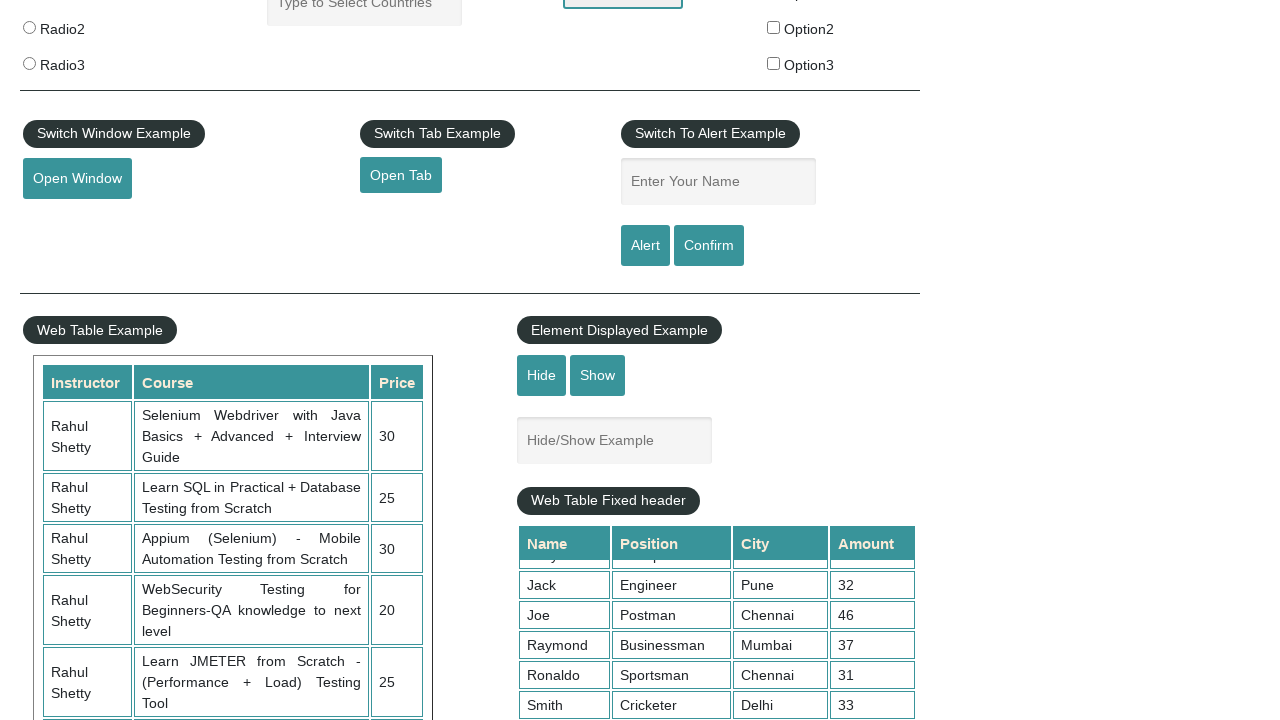

Retrieved displayed total amount: 296
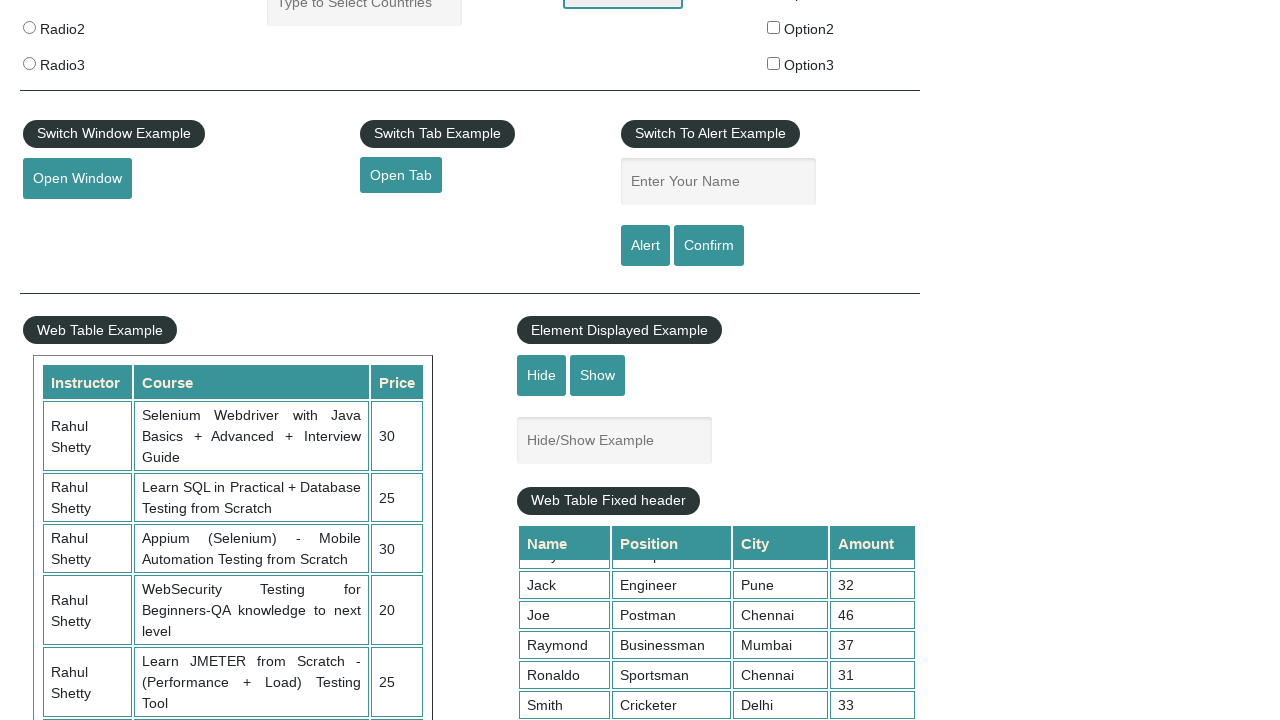

Verified that calculated sum (296) matches displayed total (296)
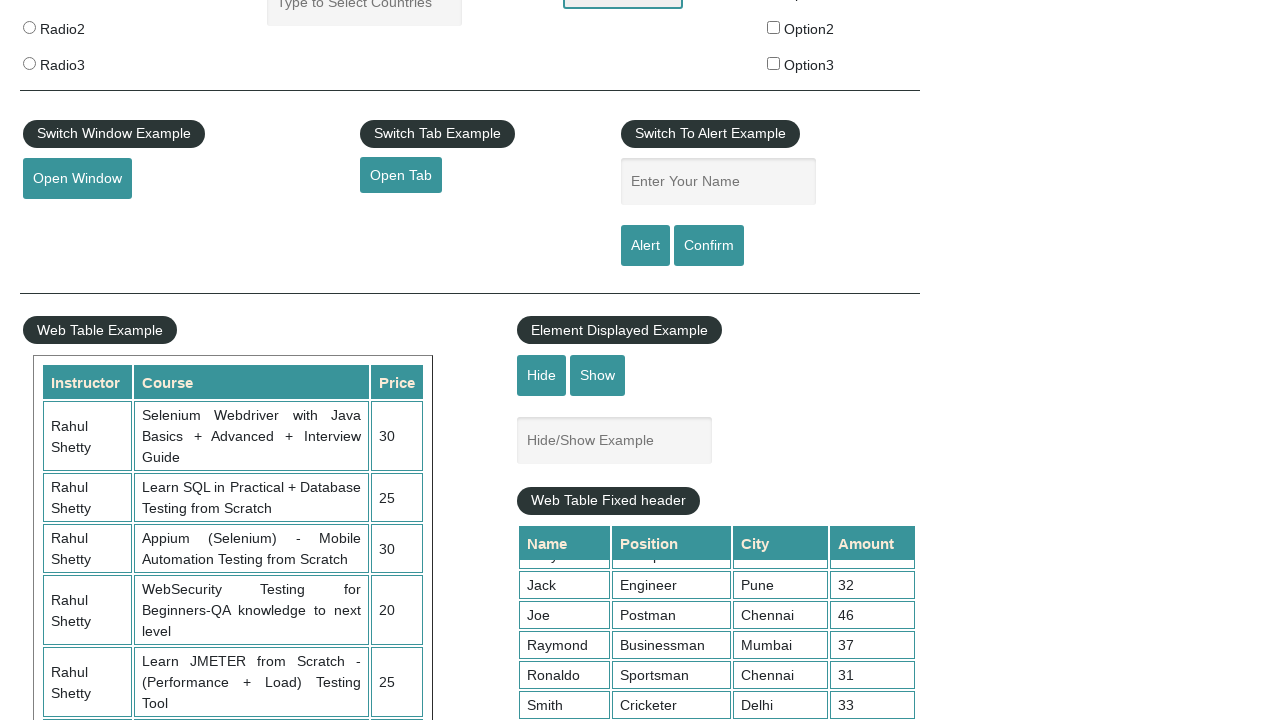

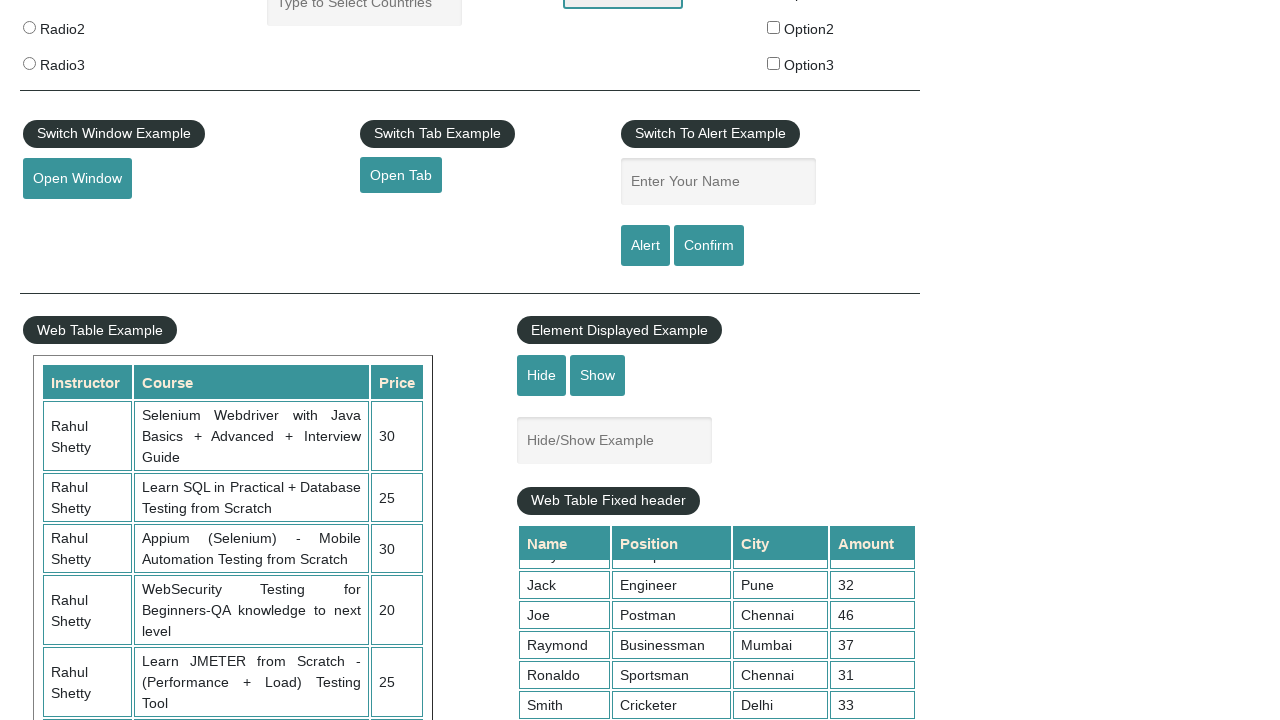